Tests the image gallery functionality by clicking the full image button to display the featured Mars image in a lightbox/modal view.

Starting URL: https://data-class-jpl-space.s3.amazonaws.com/JPL_Space/index.html

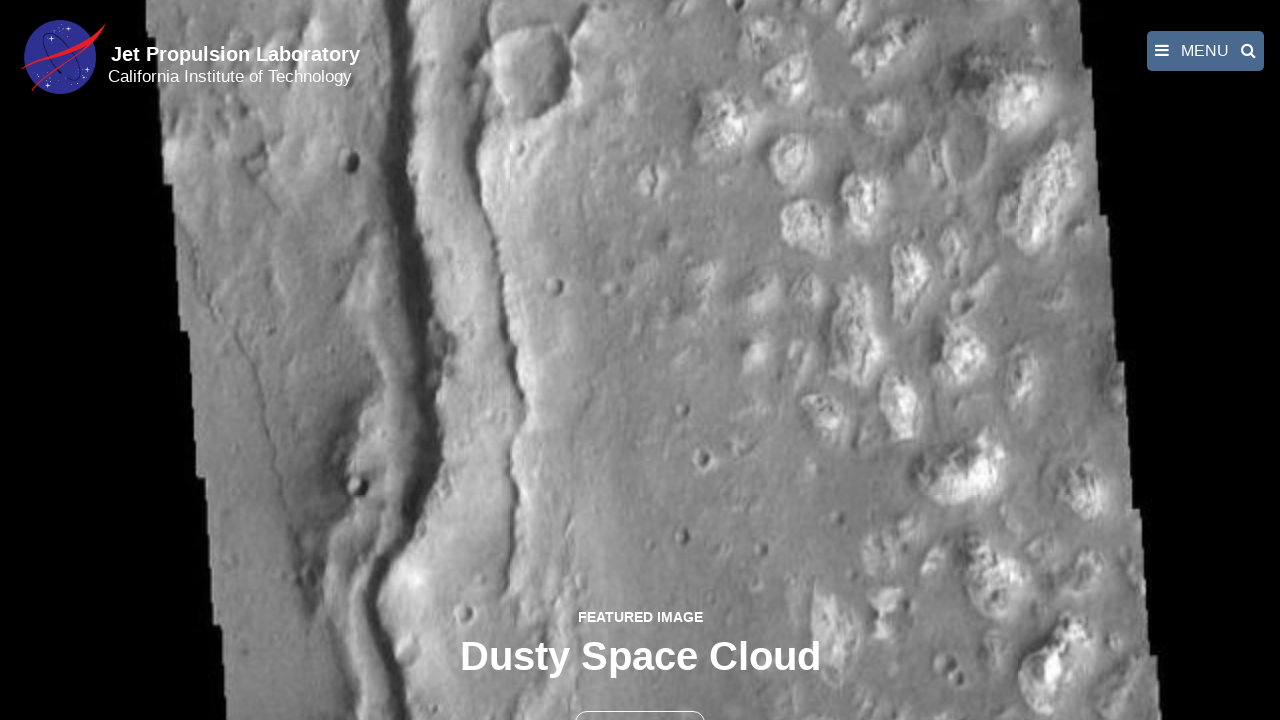

Clicked the full image button to open featured Mars image in lightbox at (640, 699) on button >> nth=1
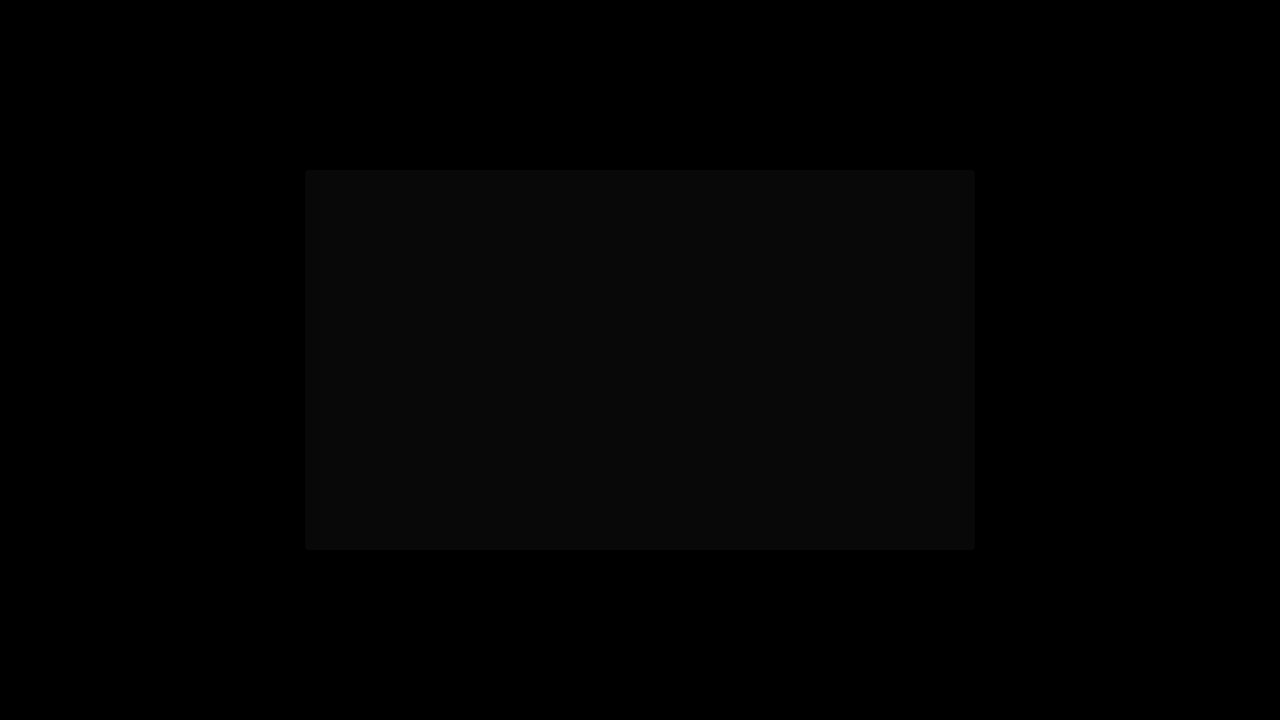

Featured image loaded in lightbox/modal view
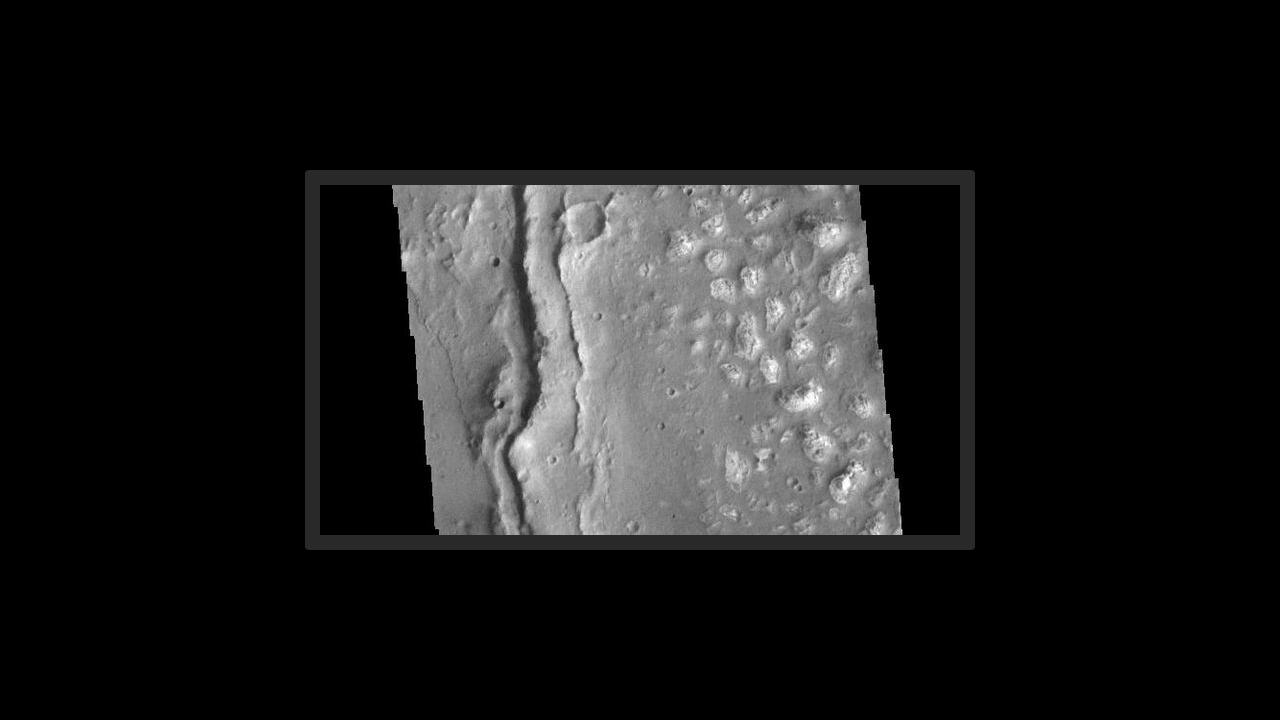

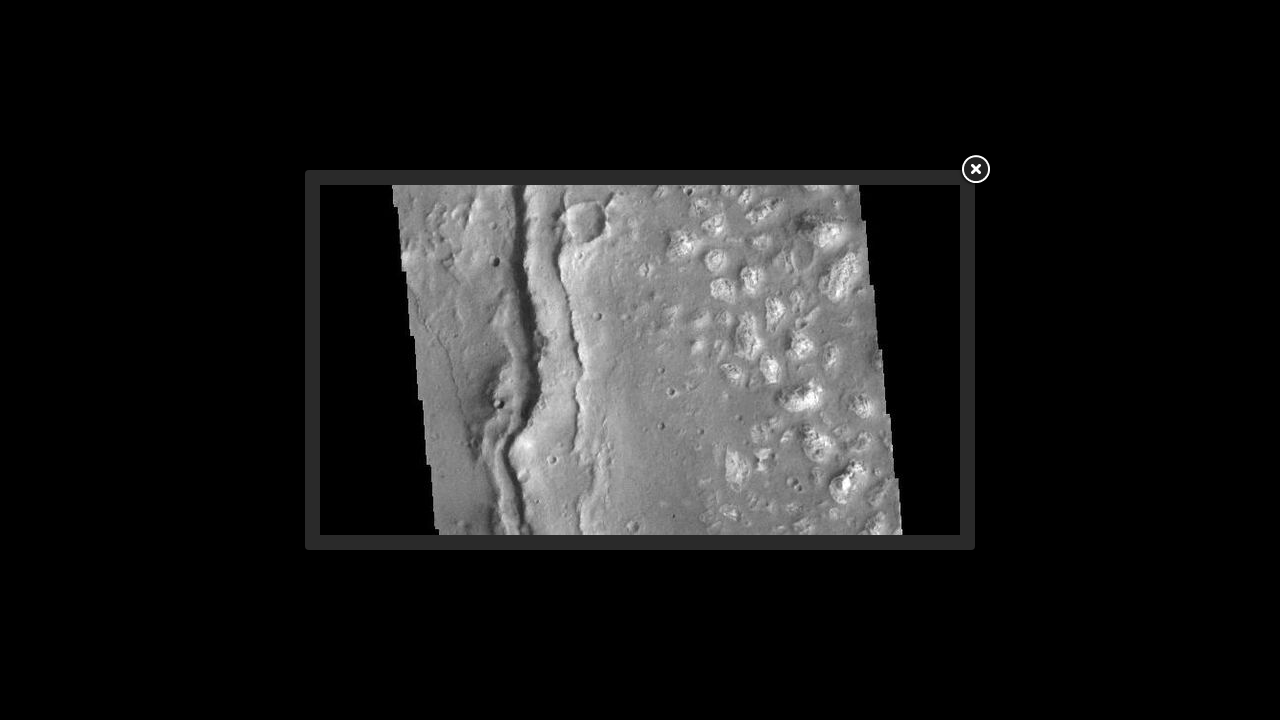